Tests registration form by filling in first name, last name, and email fields, then submitting the form

Starting URL: http://suninjuly.github.io/registration1.html

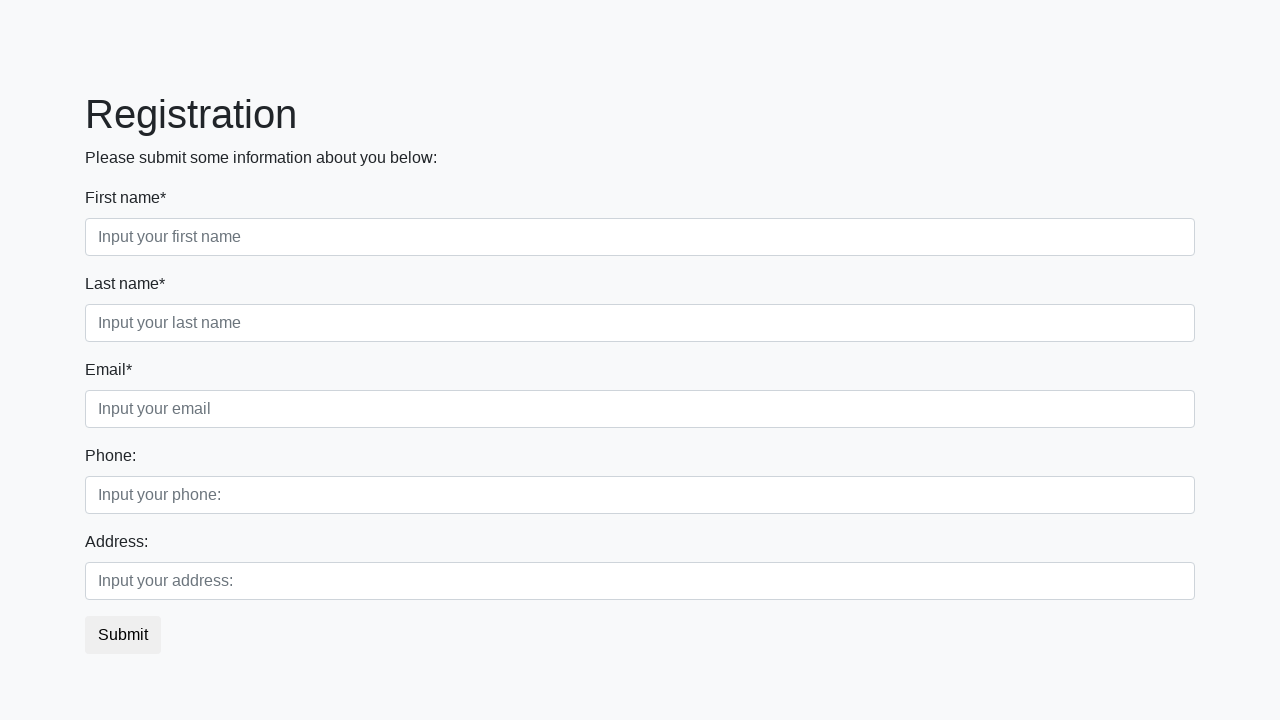

Filled first name field with 'Volodymyr' on .first_block .first
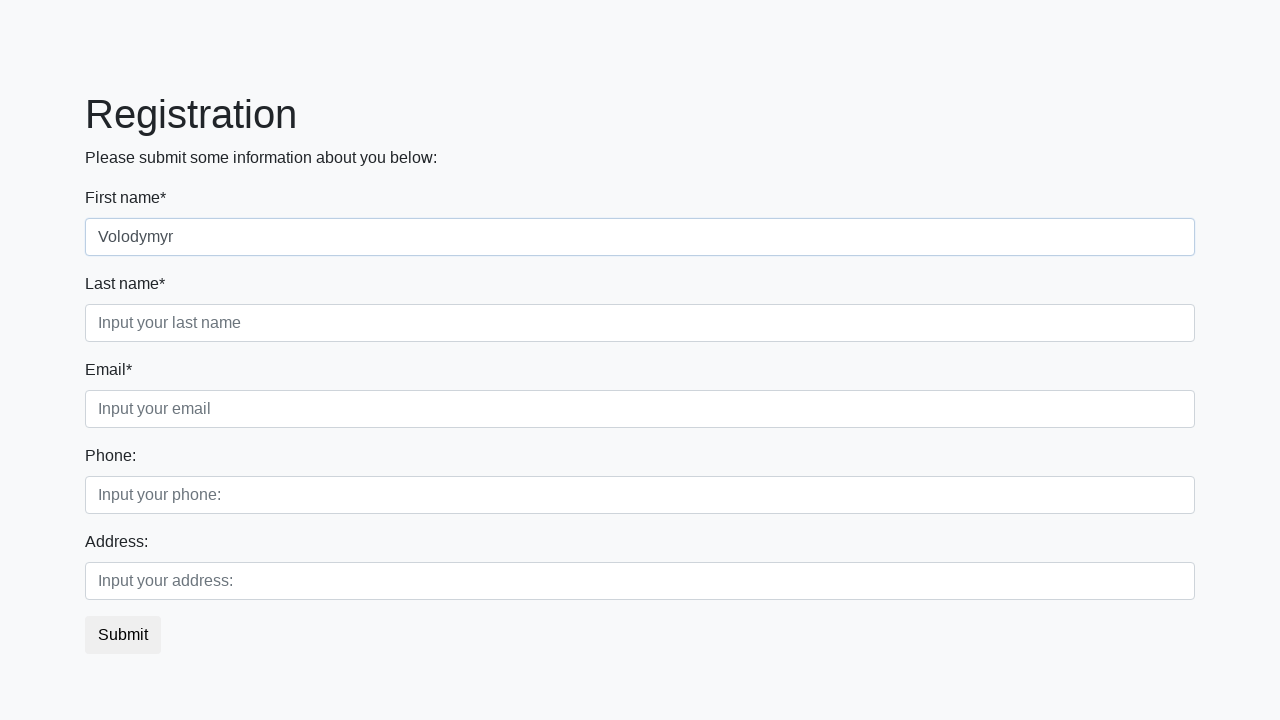

Filled last name field with 'Romaniv' on .first_block .second
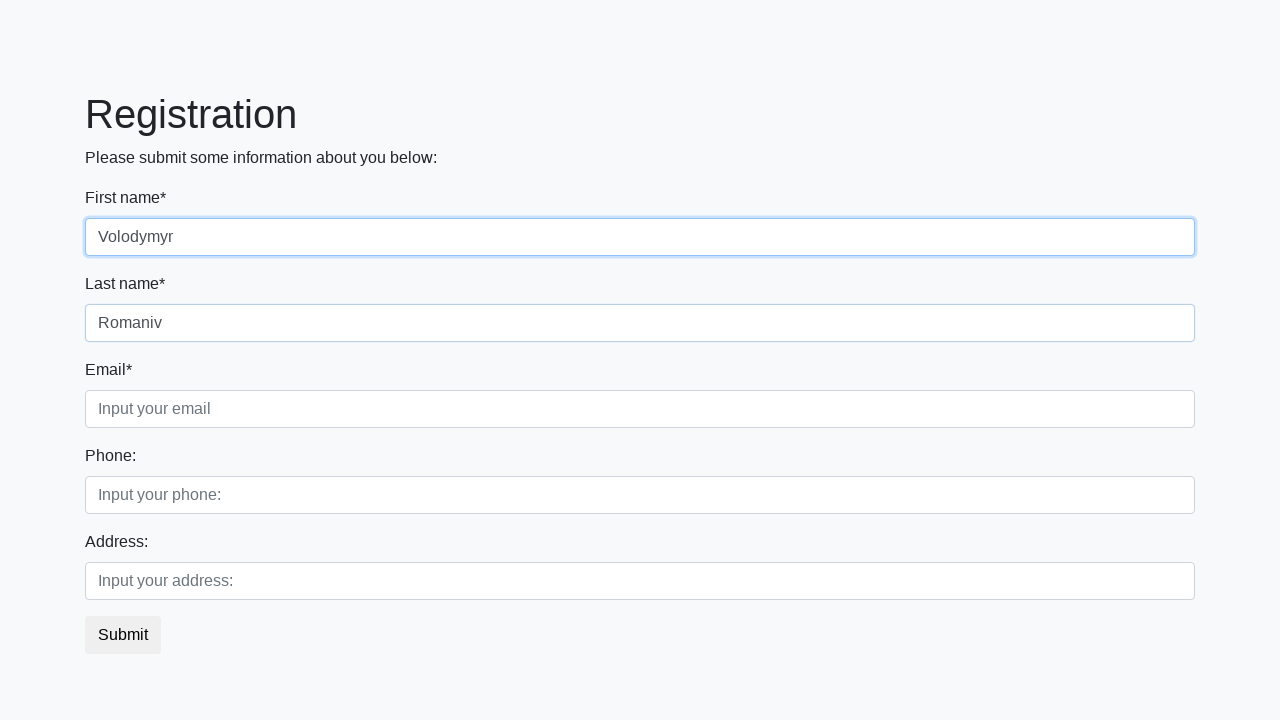

Filled email field with 'test_email@gmail.com' on .third_class .third
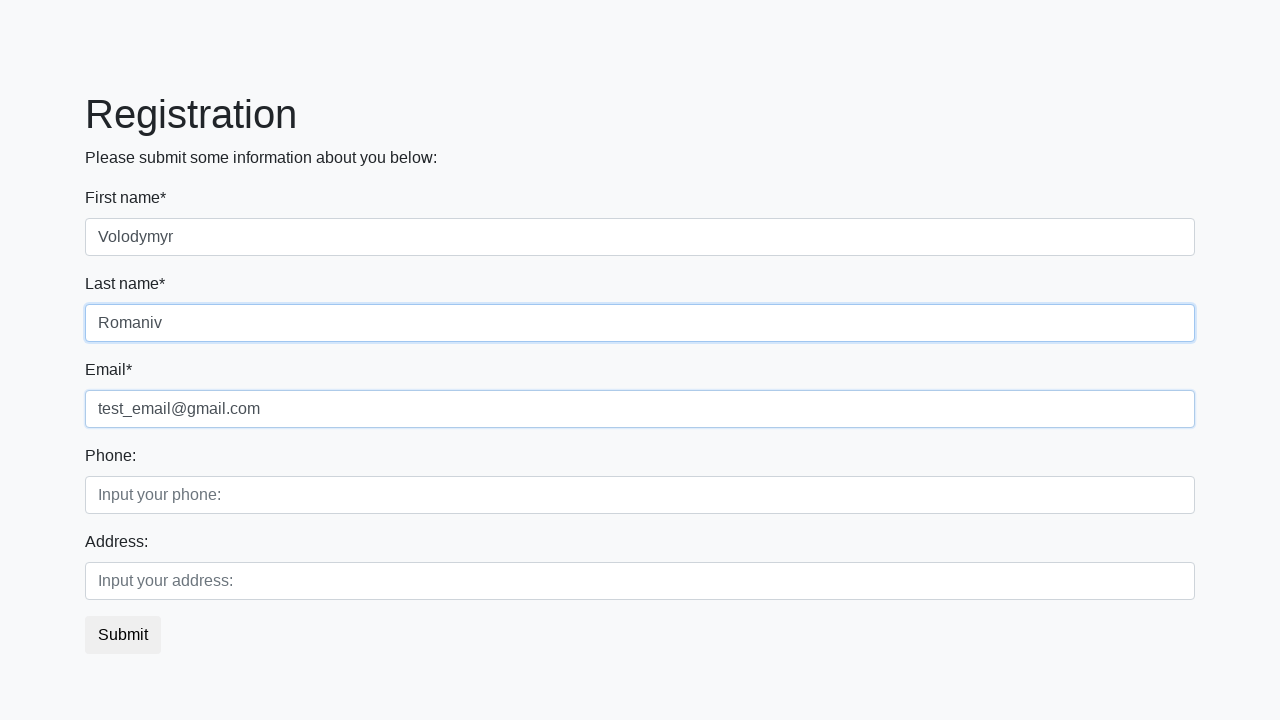

Clicked submit button to submit the registration form at (123, 635) on button.btn
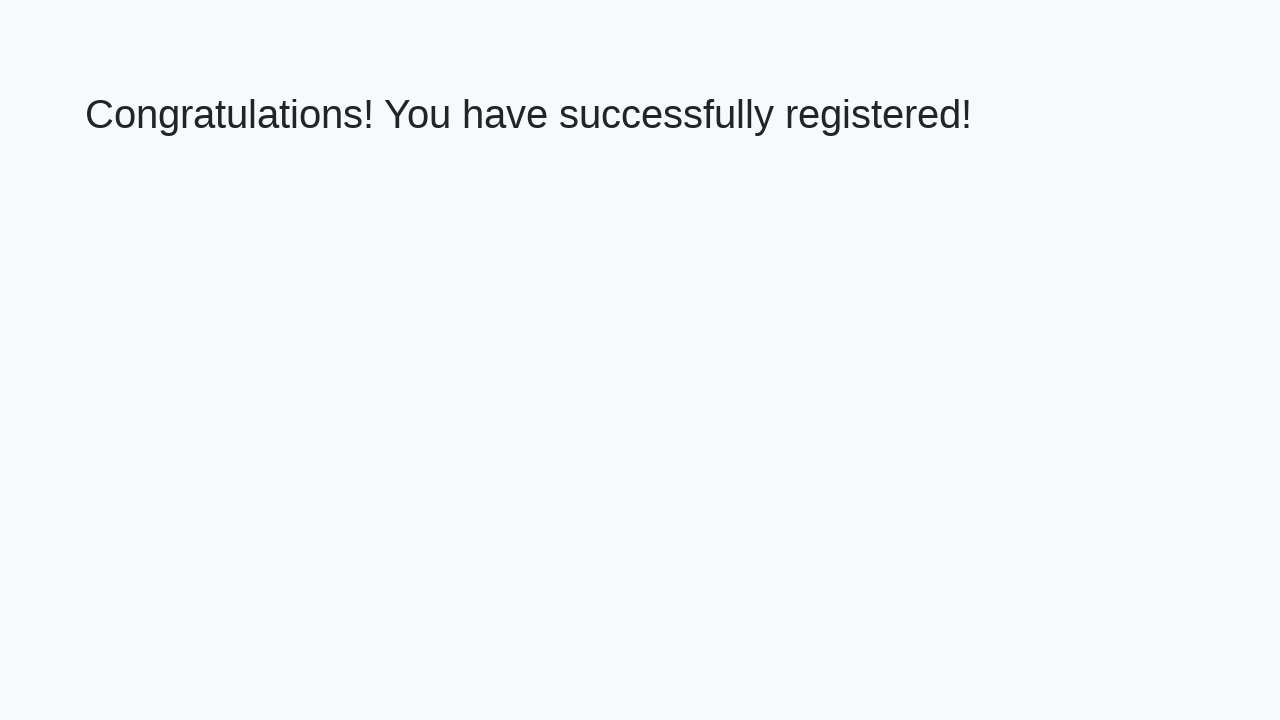

Success page loaded with h1 heading visible
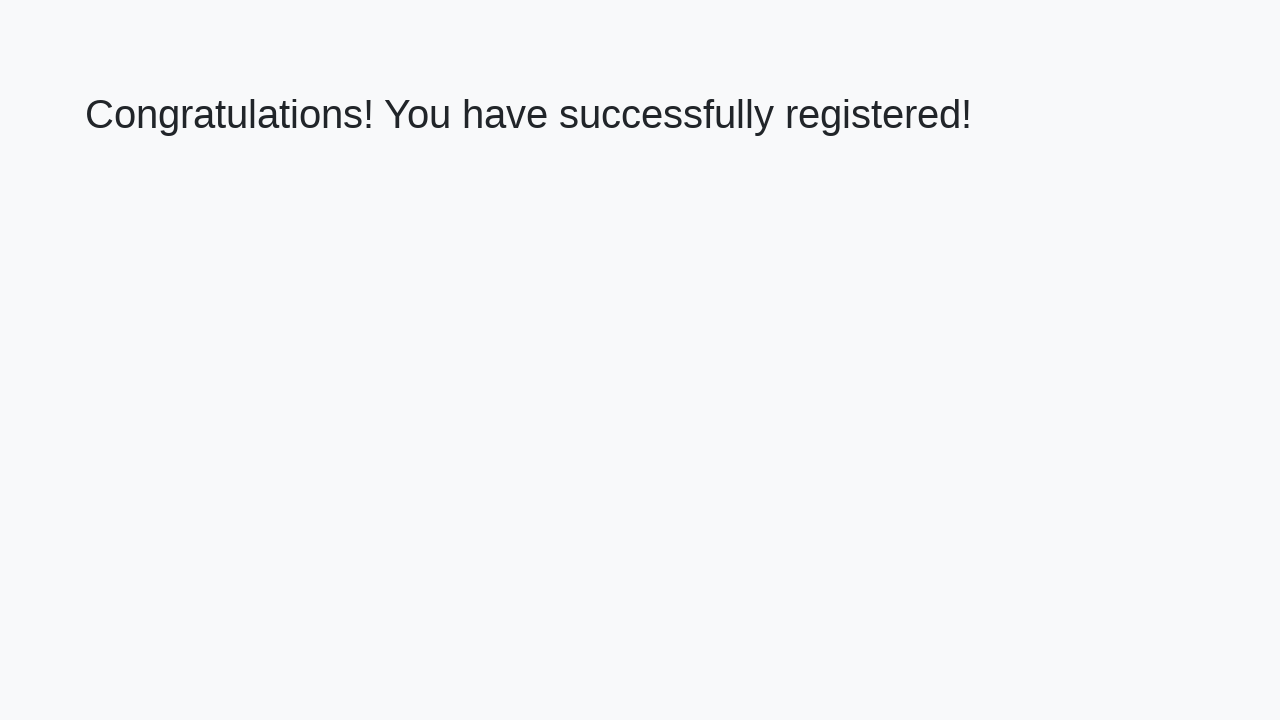

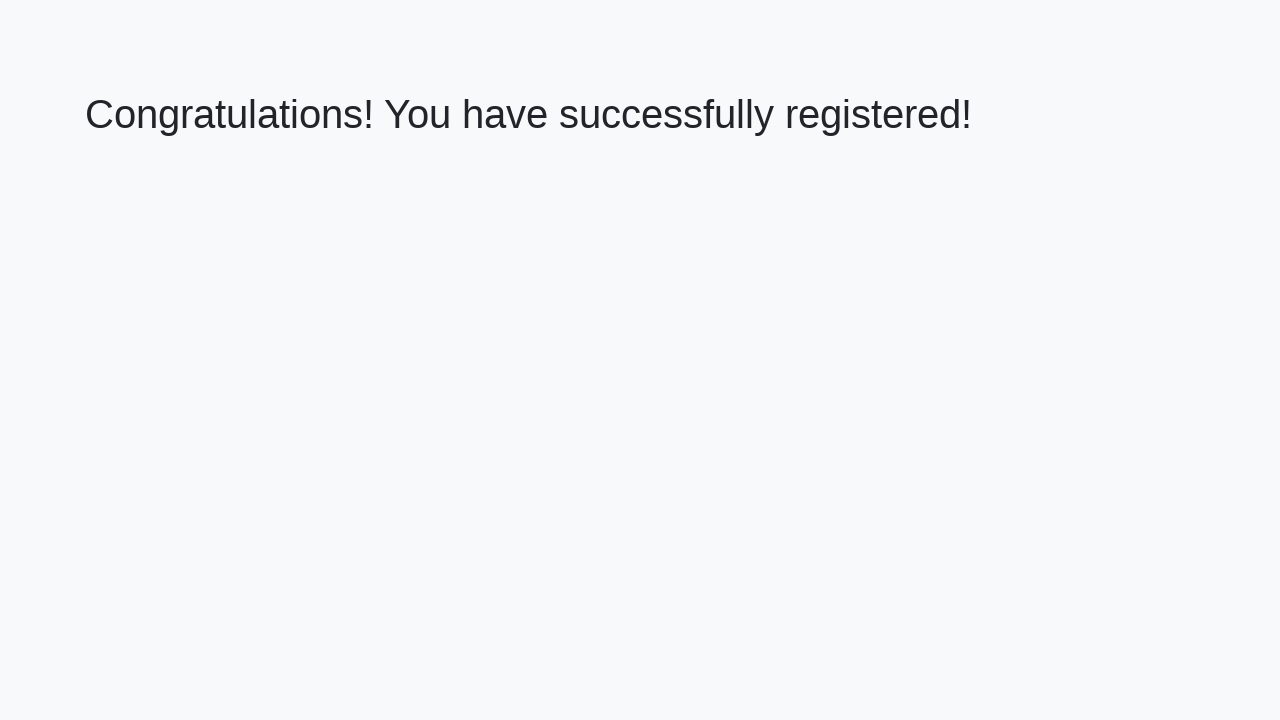